Tests the "Get started" link on the Playwright homepage by clicking it and verifying navigation to the intro page

Starting URL: https://playwright.dev/

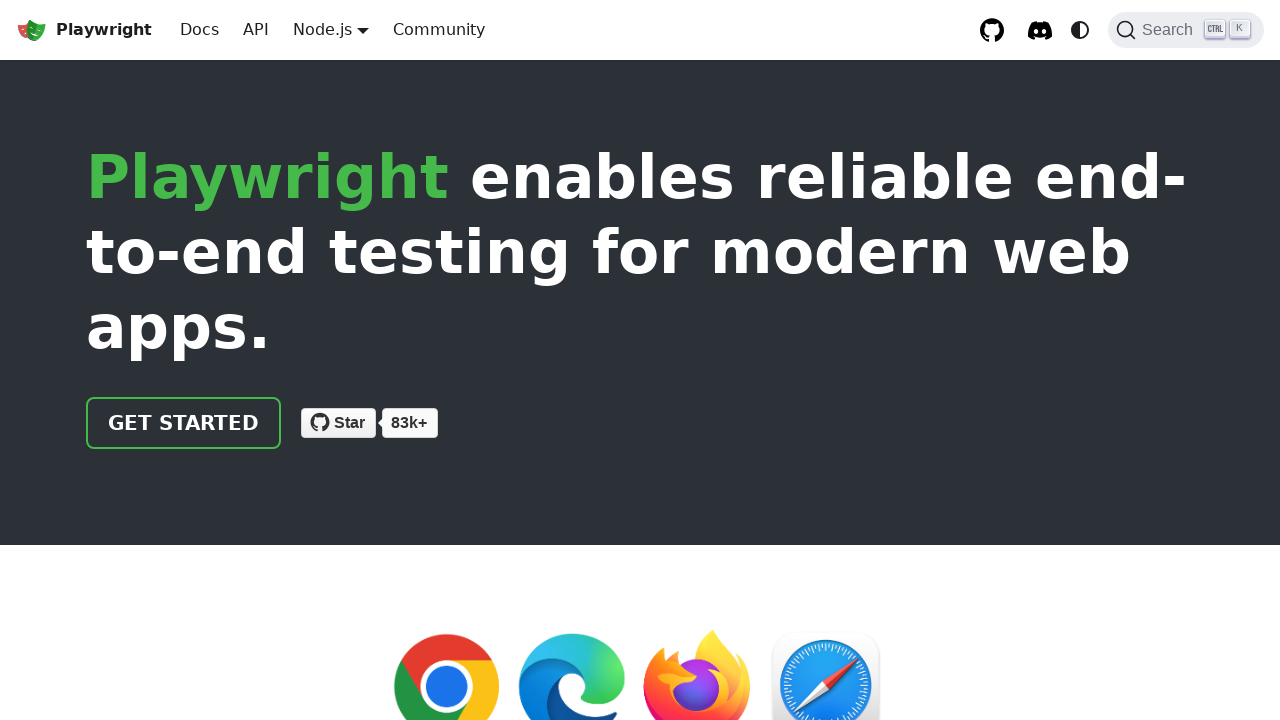

Navigated to Playwright homepage
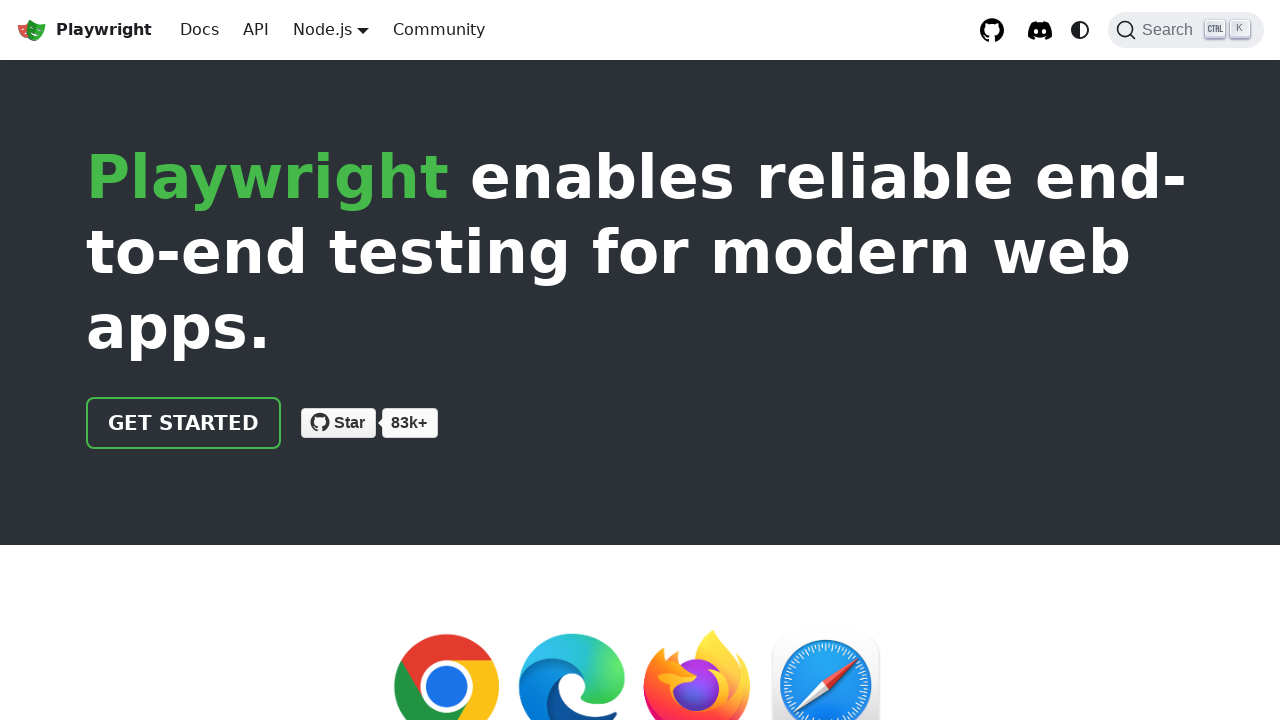

Clicked the 'Get started' link at (184, 423) on internal:role=link[name="Get started"i]
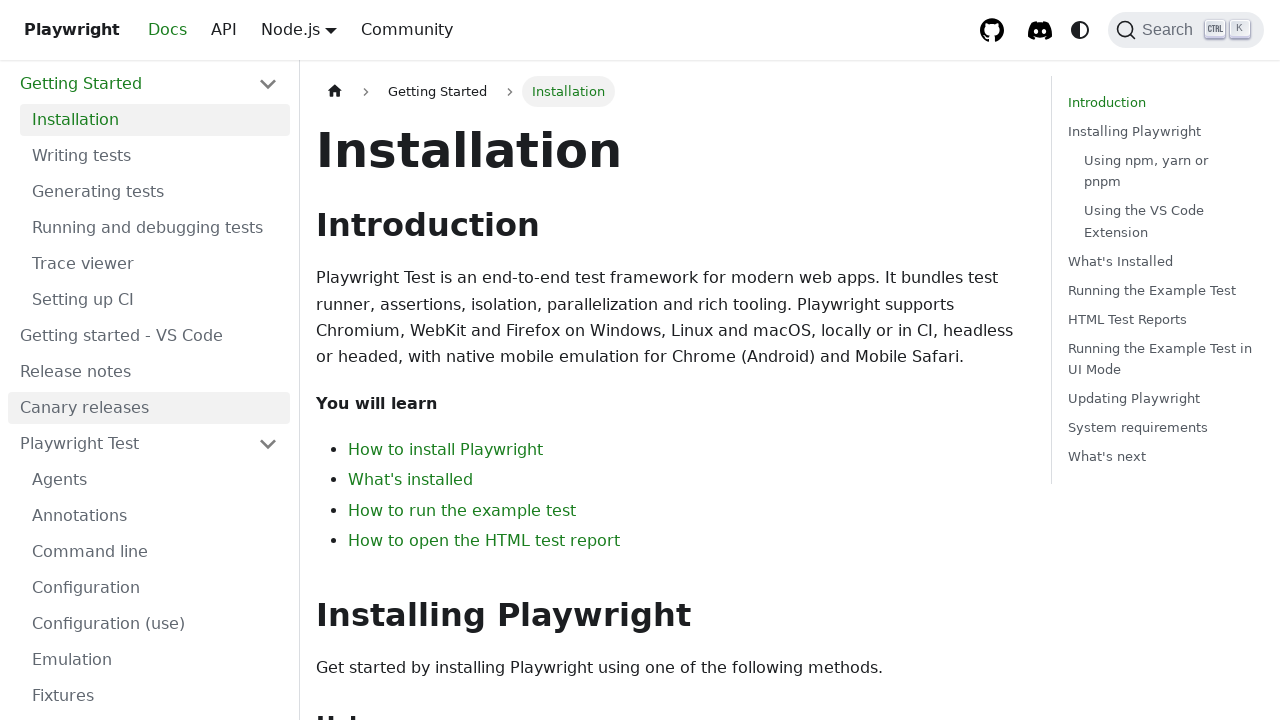

Verified navigation to intro page
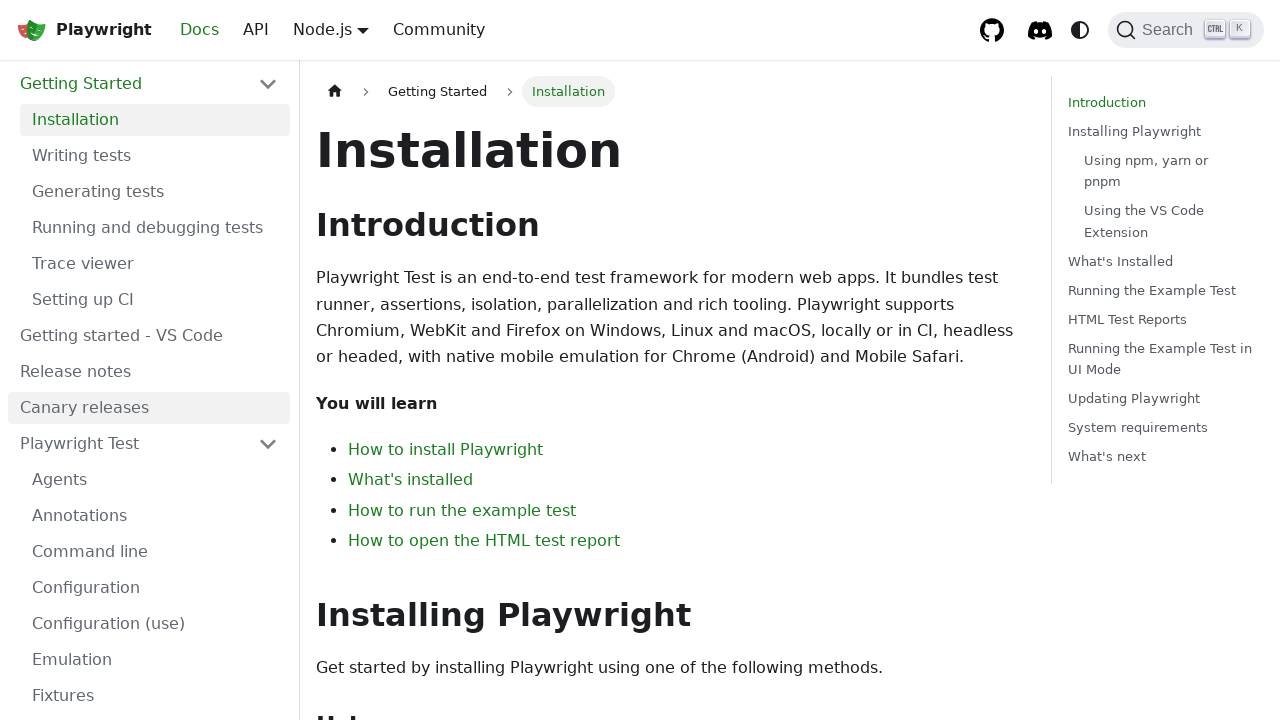

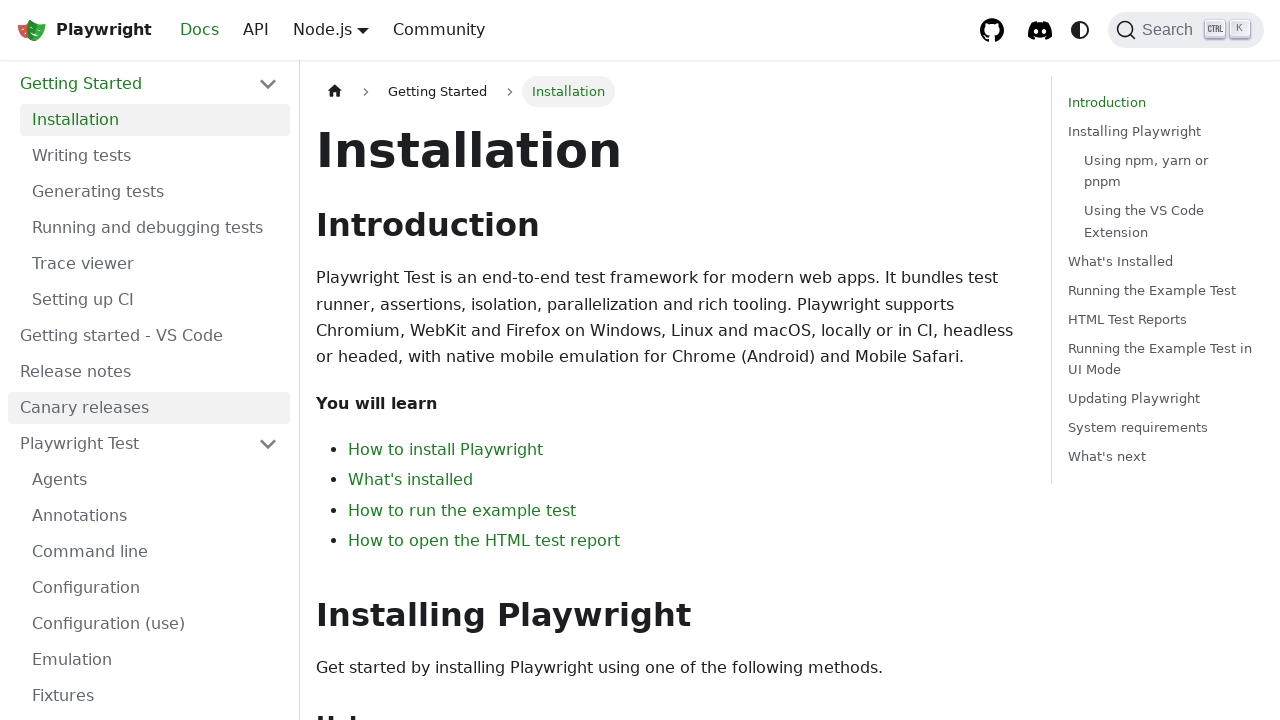